Changes the browser viewport size to 800x600

Starting URL: http://devexpress.github.io/testcafe/example/

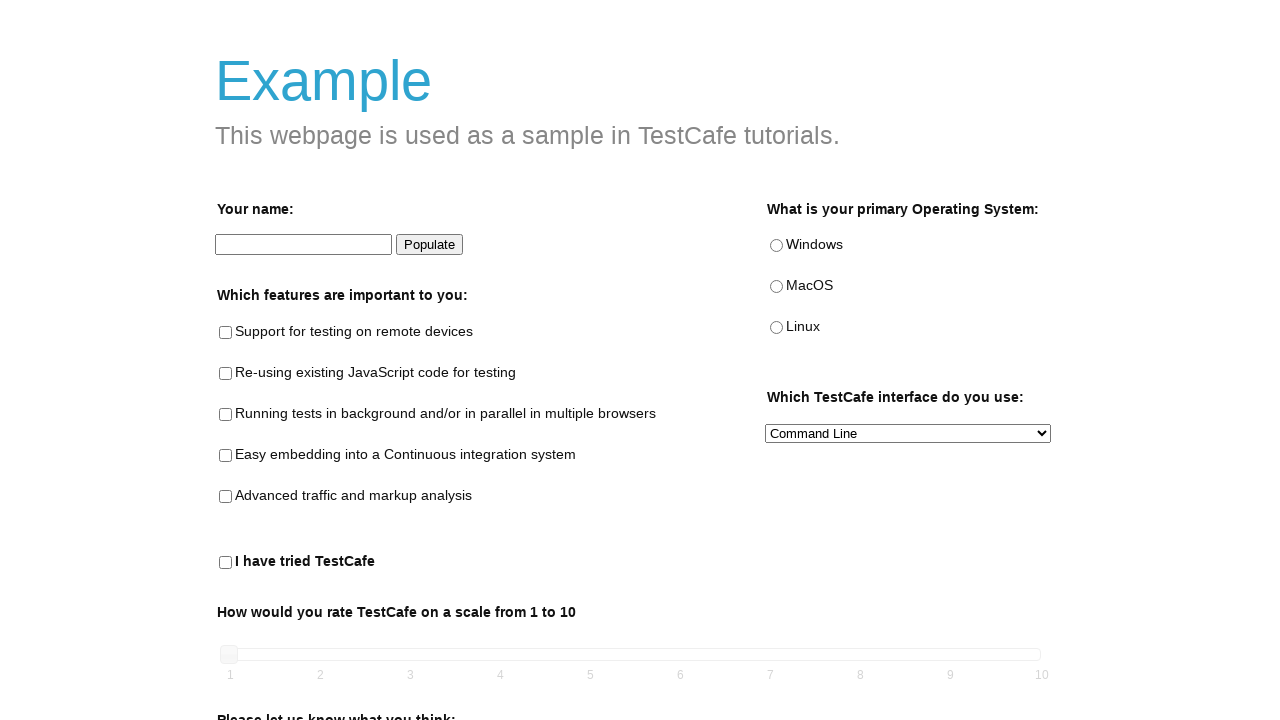

Changed browser viewport size to 800x600
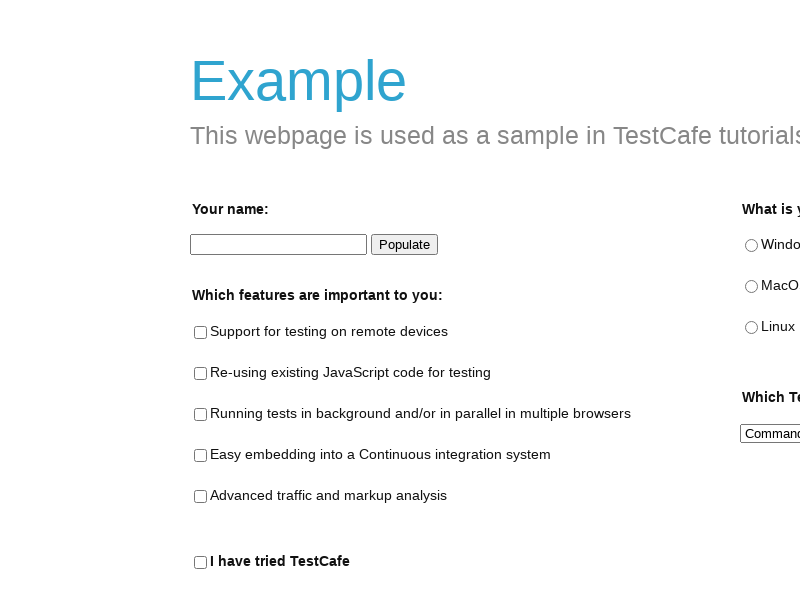

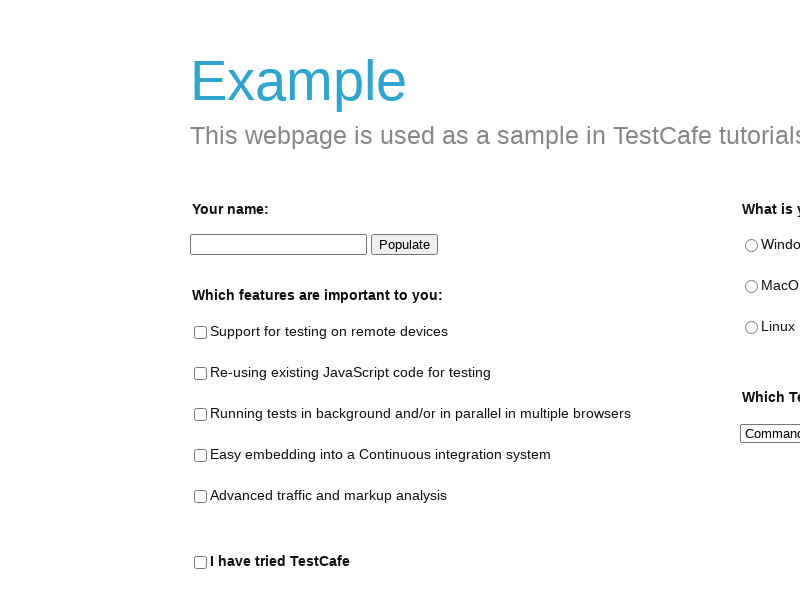